Tests radio button functionality by selecting the "Impressive" radio button option on a form

Starting URL: https://demoqa.com/radio-button

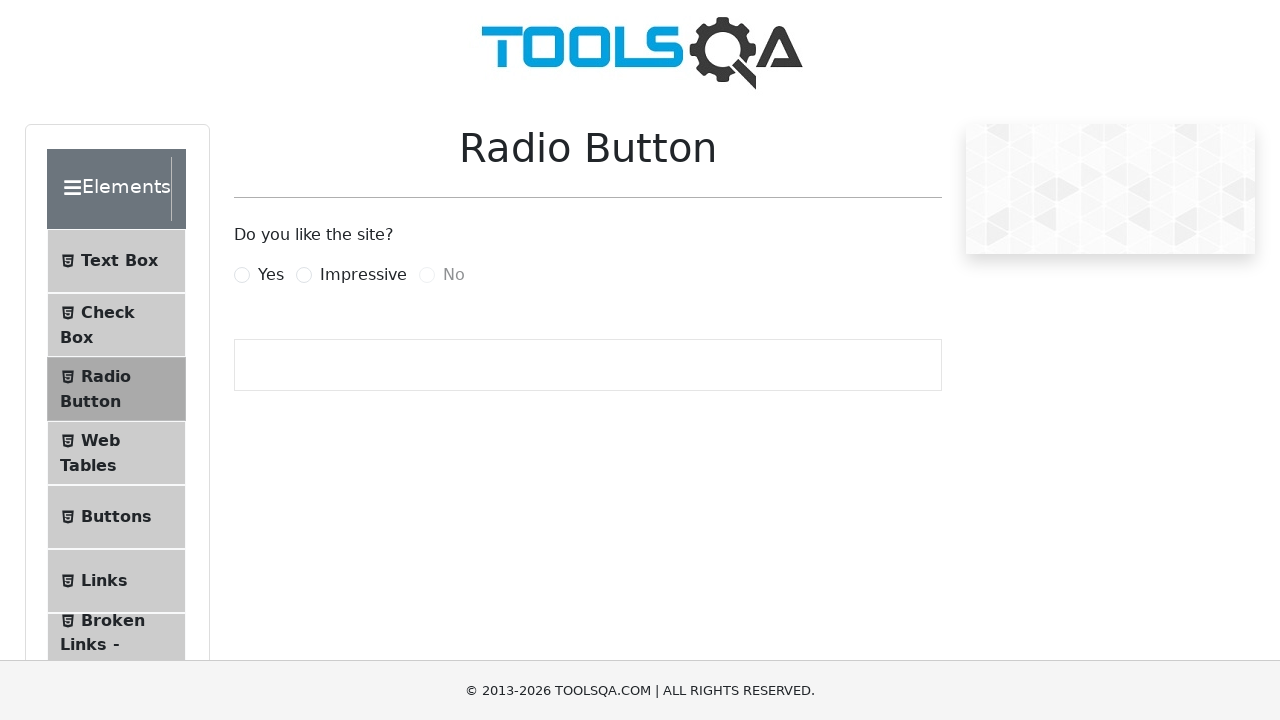

Navigated to radio button demo page
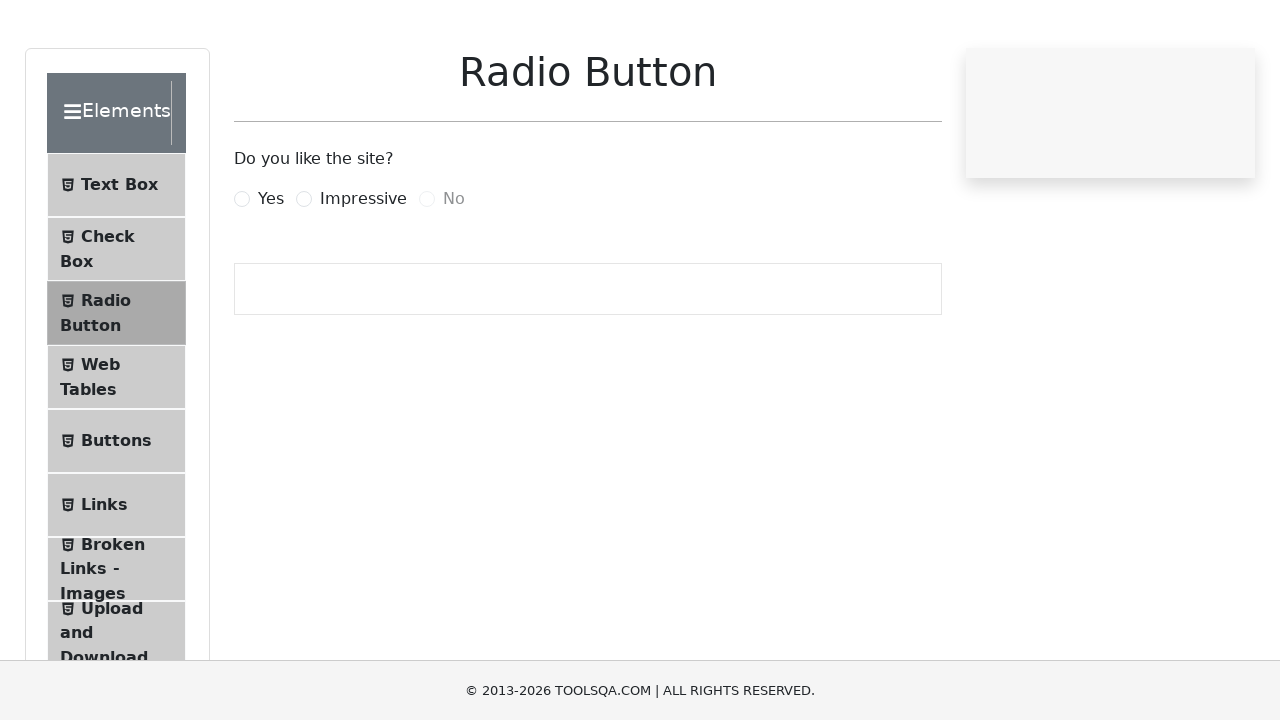

Clicked the 'Impressive' radio button option at (363, 275) on label[for='impressiveRadio']
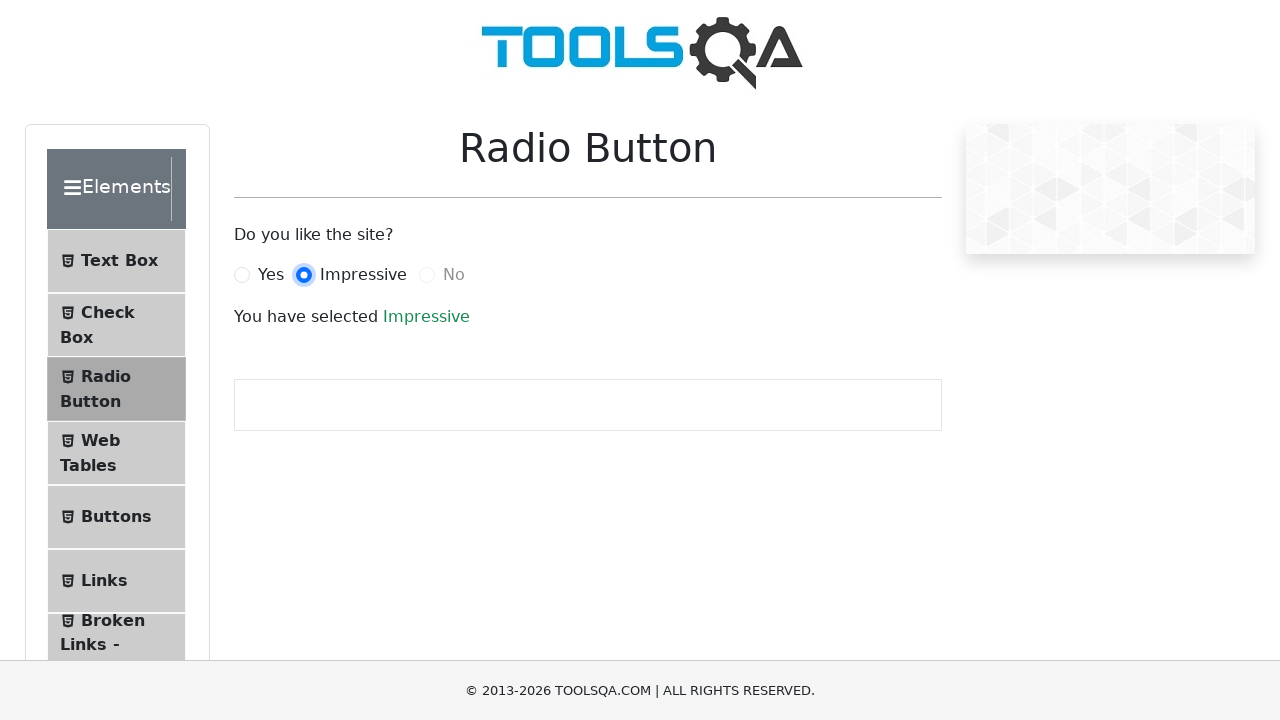

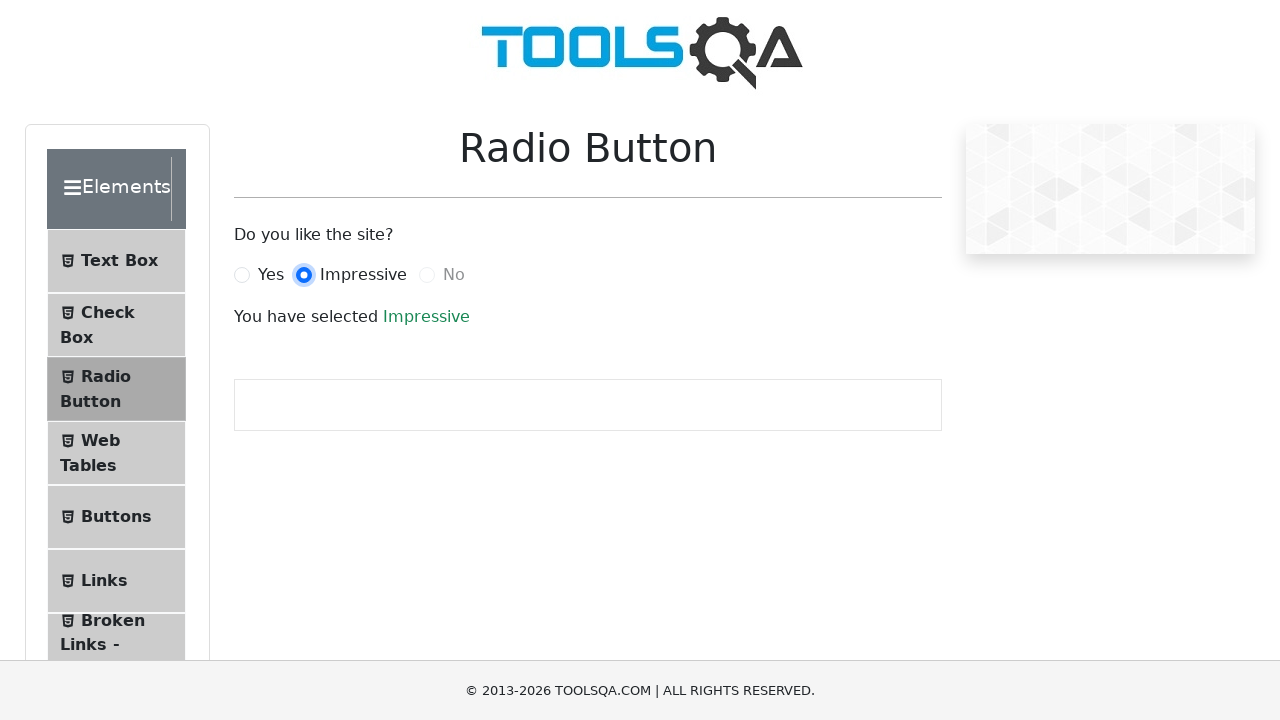